Tests form interactions on an Angular practice page including checkbox, radio button, dropdown selection, password field, form submission, and shopping cart interaction

Starting URL: https://rahulshettyacademy.com/angularpractice/

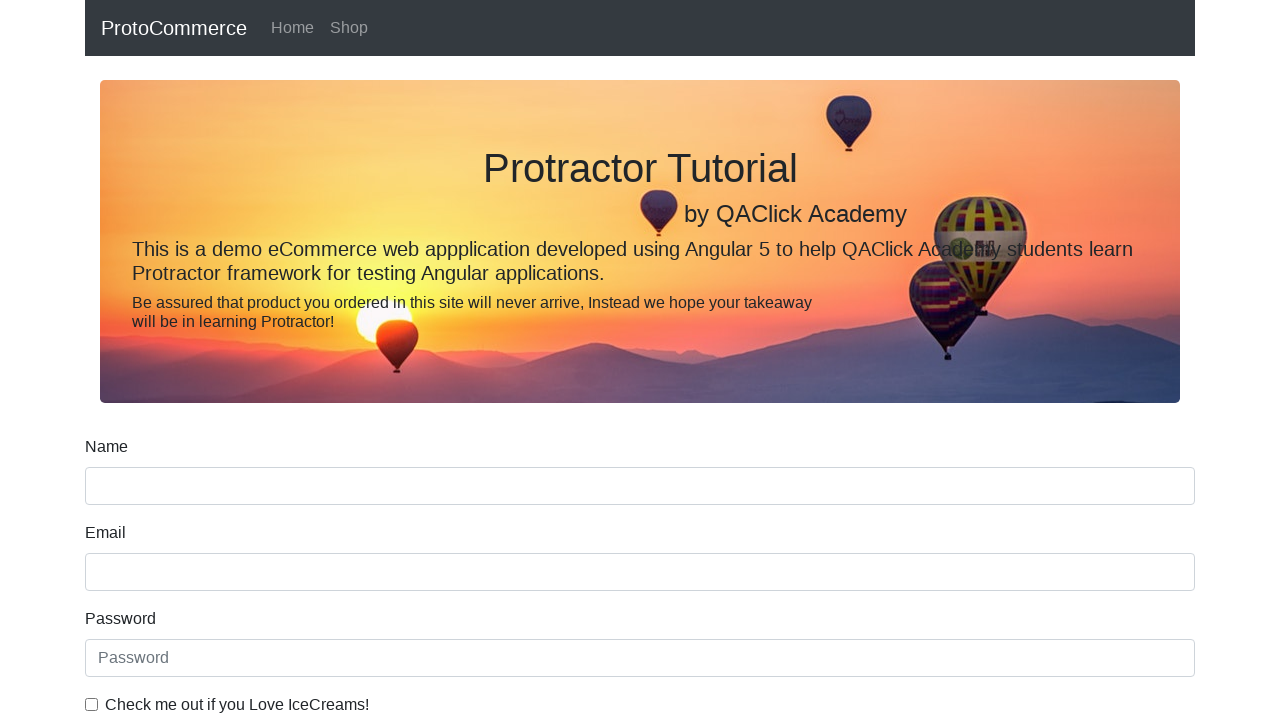

Clicked ice cream preference checkbox at (92, 704) on internal:label="Check me out if you Love IceCreams!"i
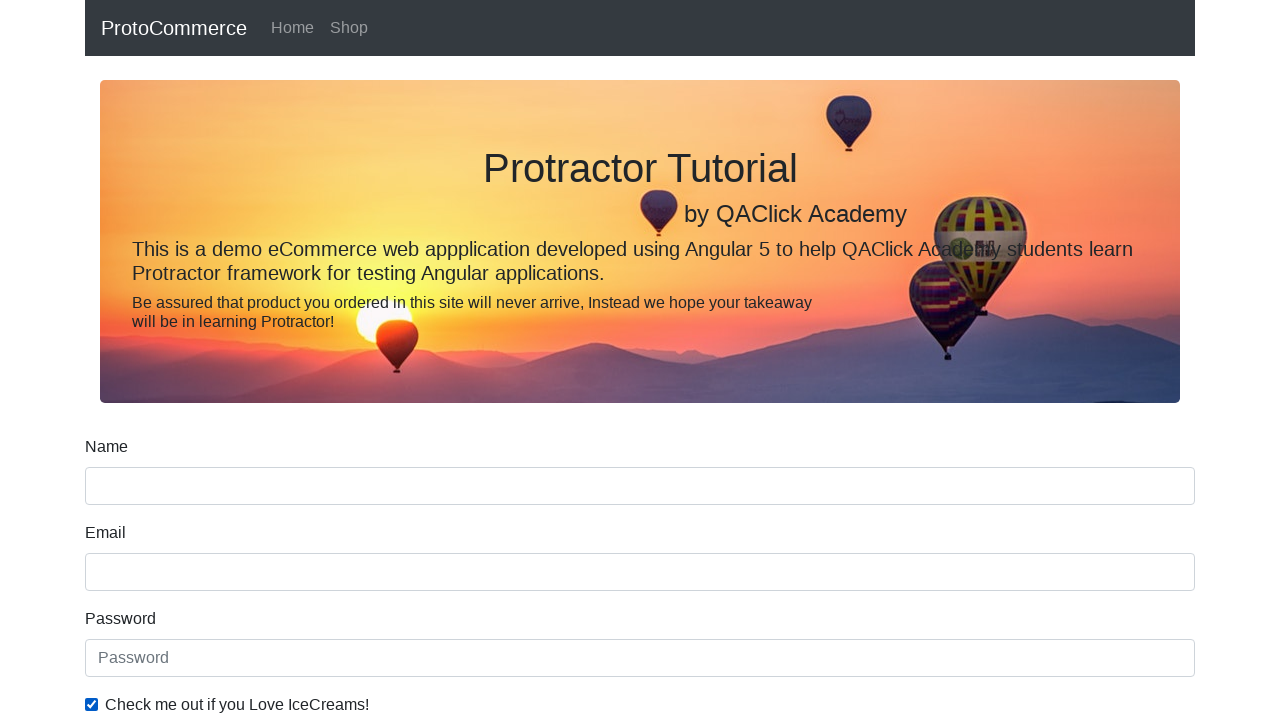

Selected 'Employed' radio button at (326, 360) on internal:label="Employed"i
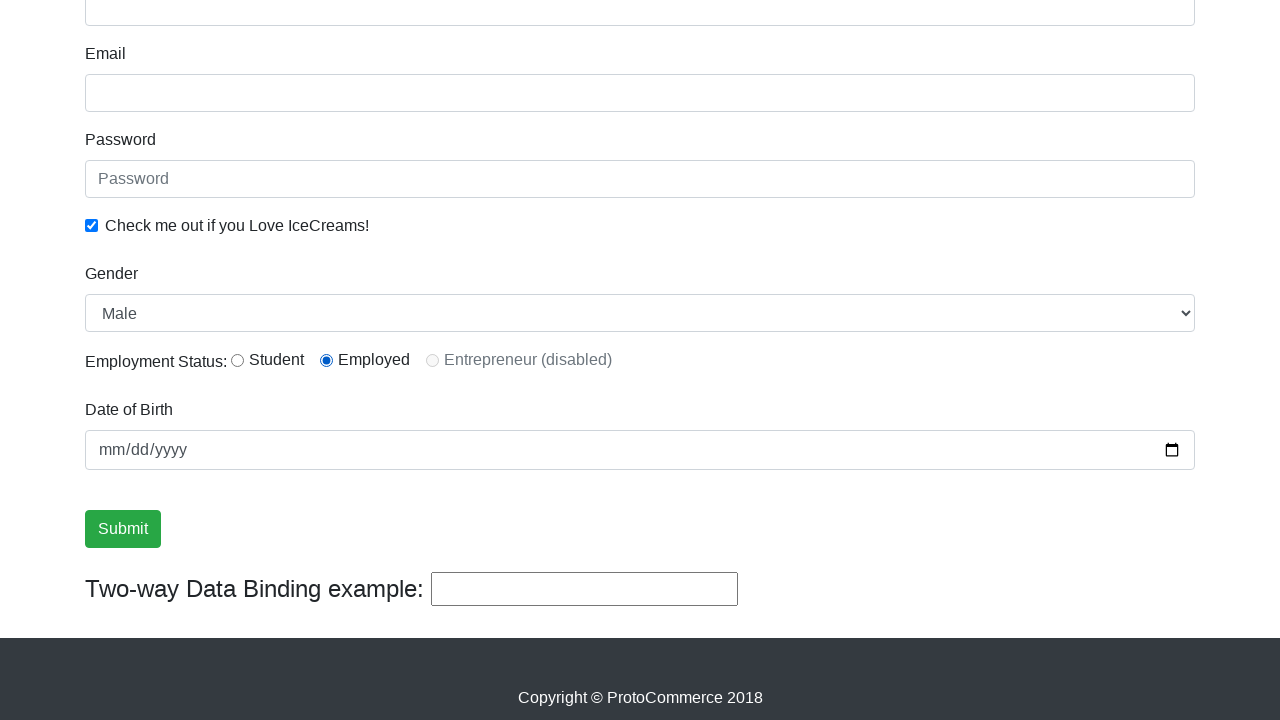

Selected 'Female' from gender dropdown on internal:label="Gender"i
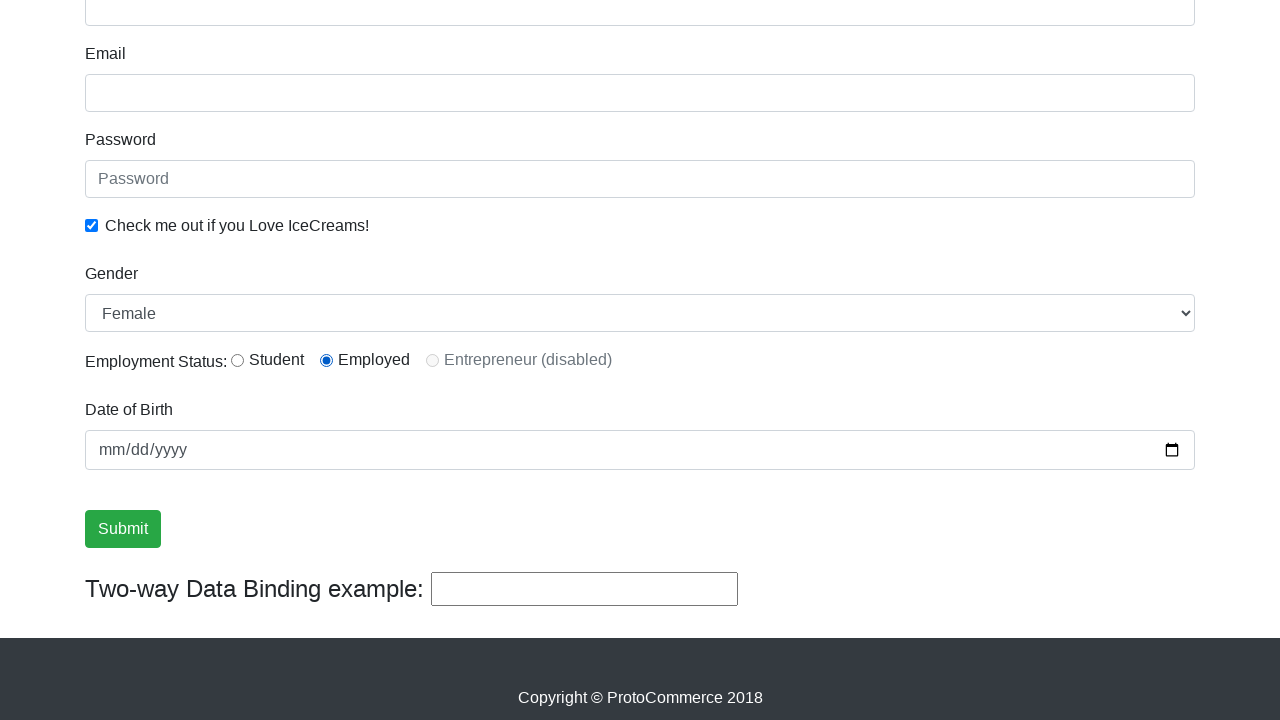

Entered password in password field on internal:attr=[placeholder="Password"i]
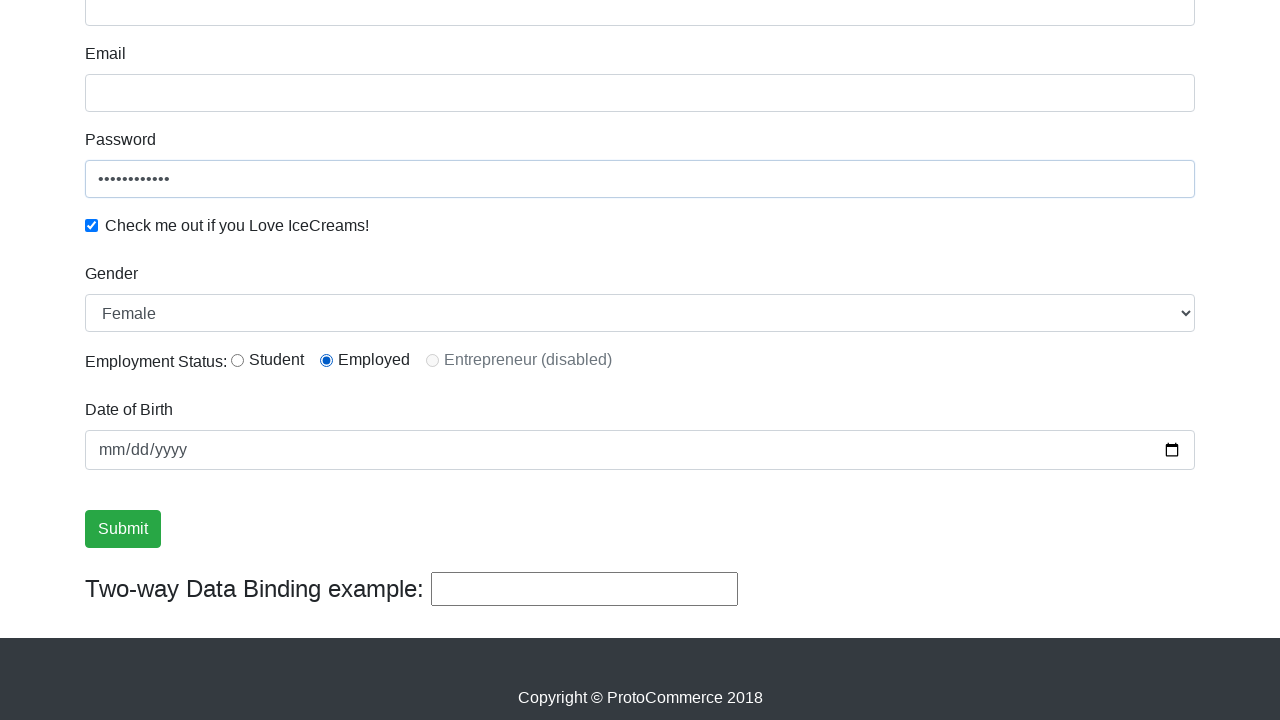

Clicked Submit button to submit form at (123, 529) on internal:role=button[name="Submit"i]
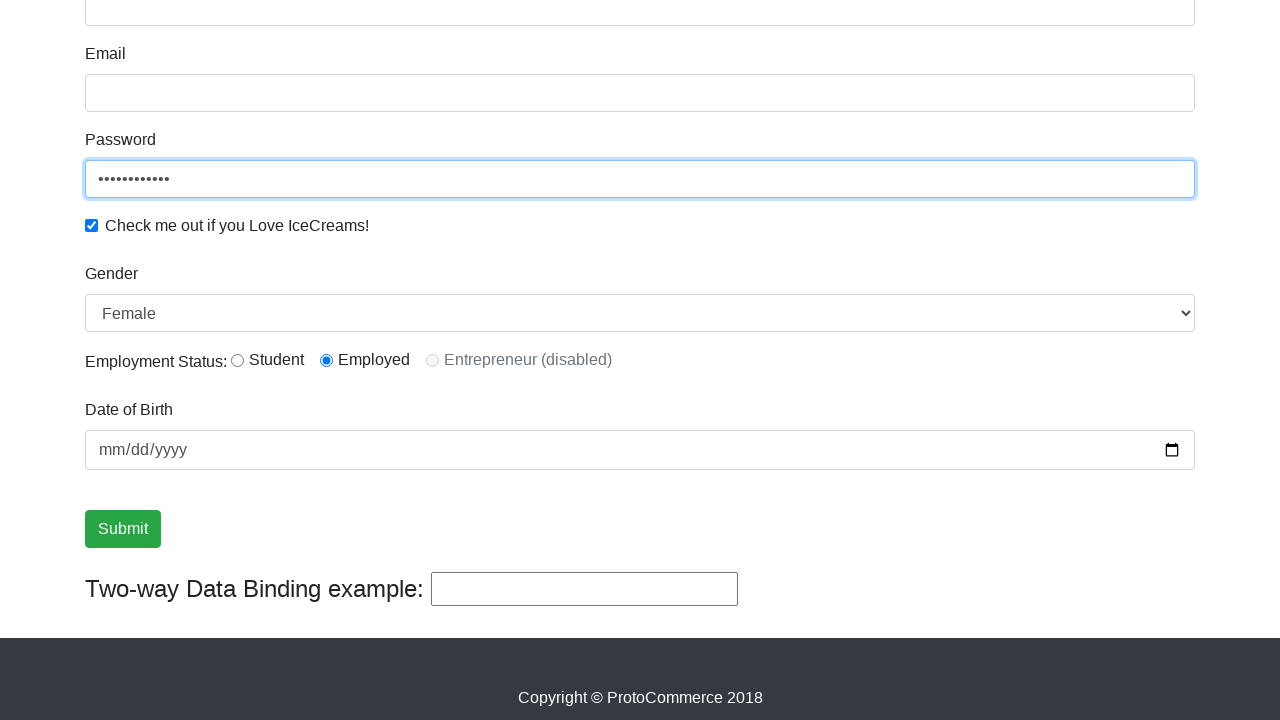

Clicked success message to verify form submission at (640, 360) on internal:text="Success! The Form has been submitted successfully!."i
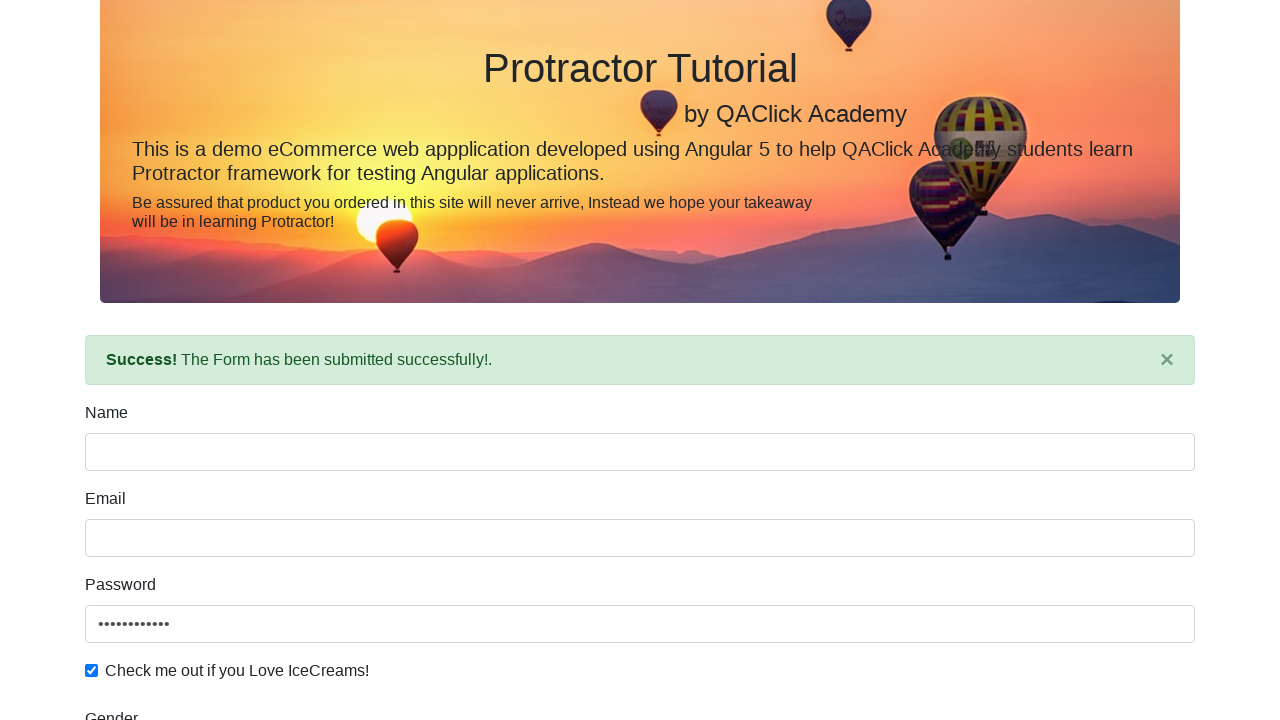

Navigated to Shop page at (349, 28) on internal:role=link[name="Shop"i]
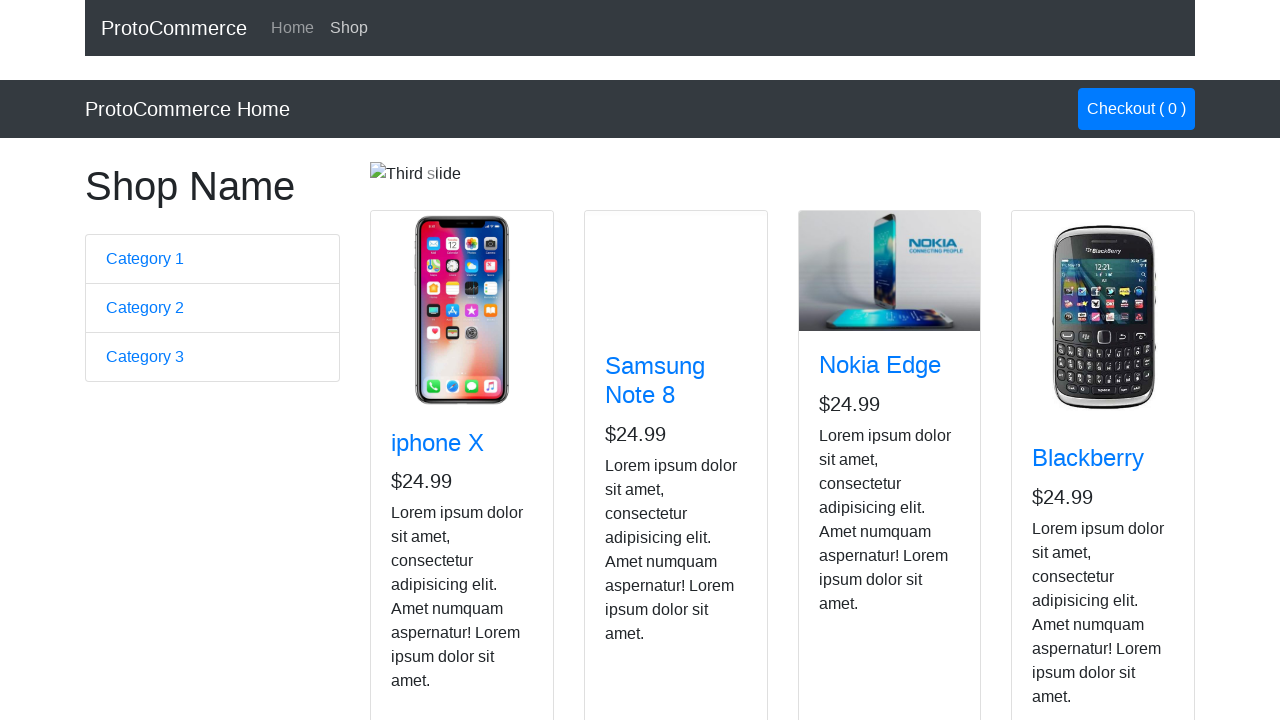

Added Nokia Edge product to cart at (854, 528) on app-card >> internal:has-text="Nokia Edge"i >> internal:role=button
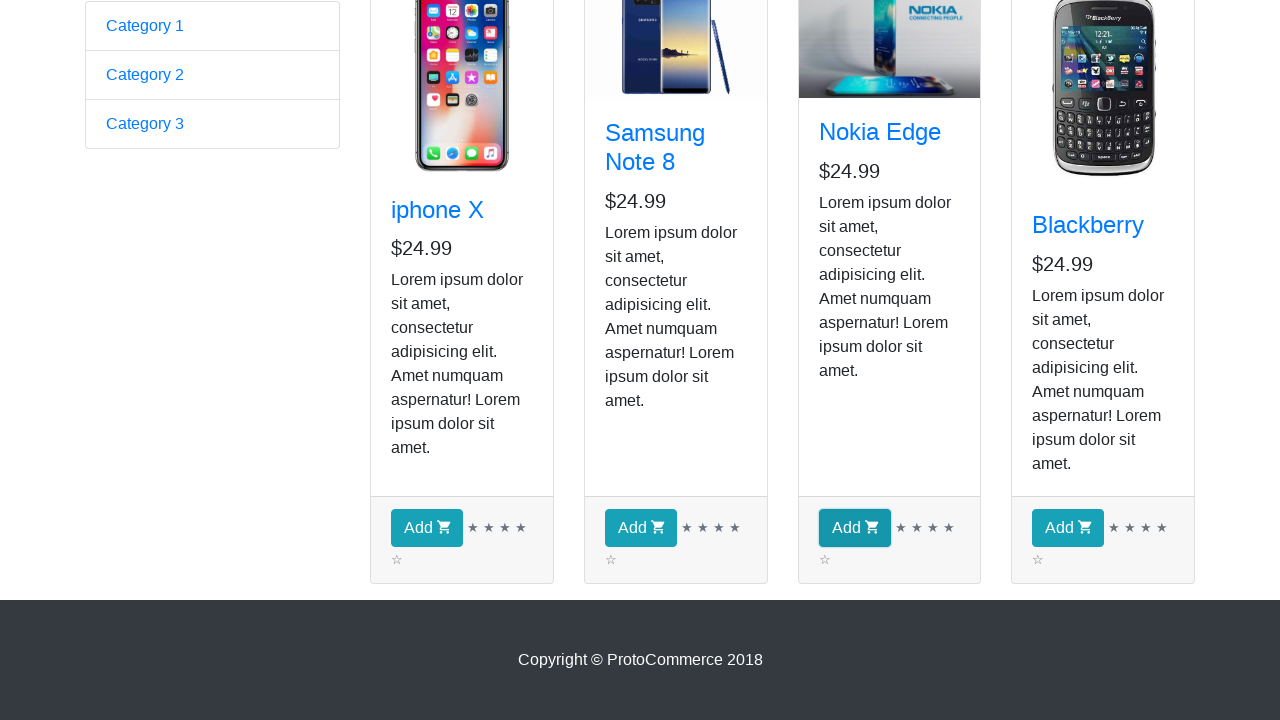

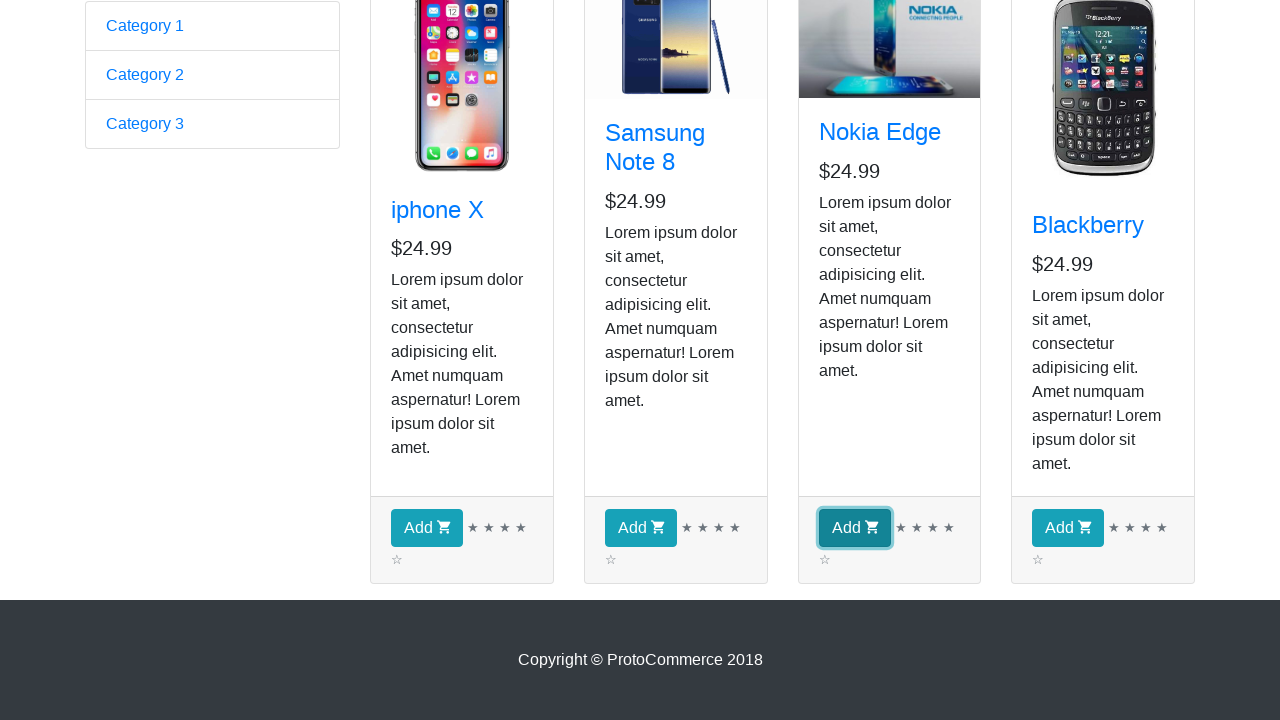